Tests that the complete-all checkbox state updates correctly when individual items are completed or cleared

Starting URL: https://demo.playwright.dev/todomvc

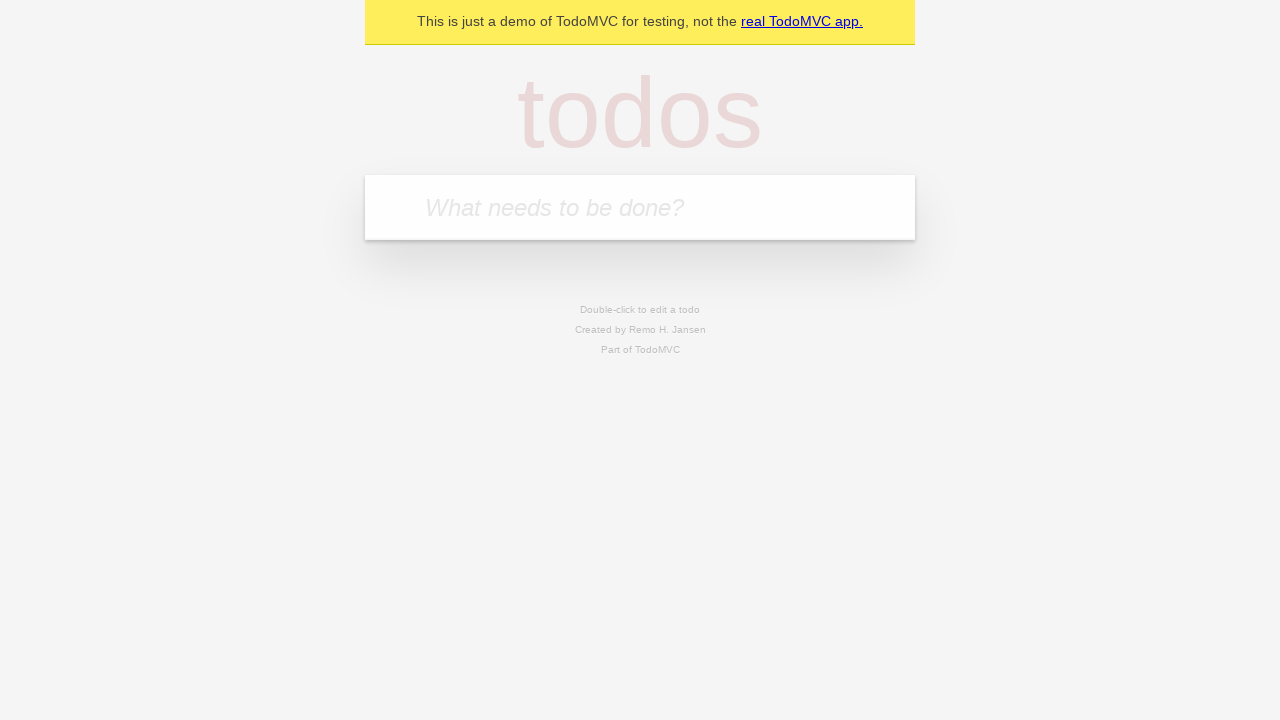

Located the todo input field
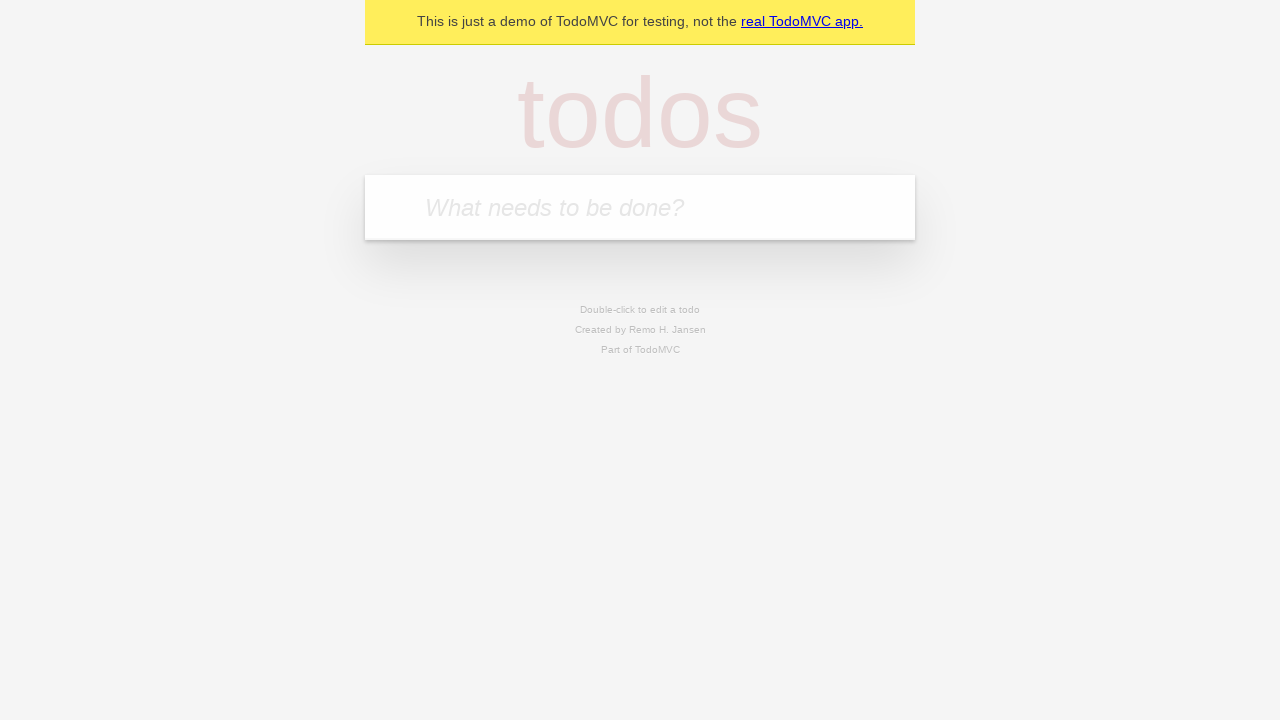

Filled todo input with 'buy some cheese' on internal:attr=[placeholder="What needs to be done?"i]
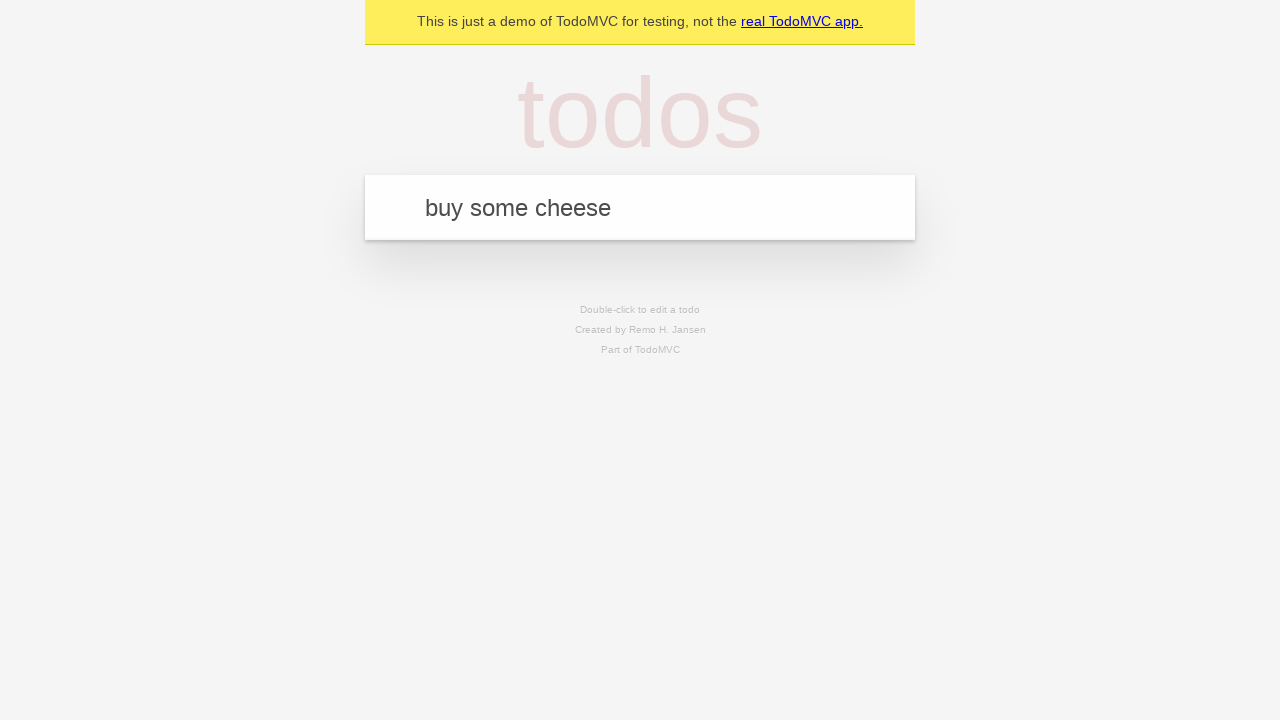

Pressed Enter to create first todo item on internal:attr=[placeholder="What needs to be done?"i]
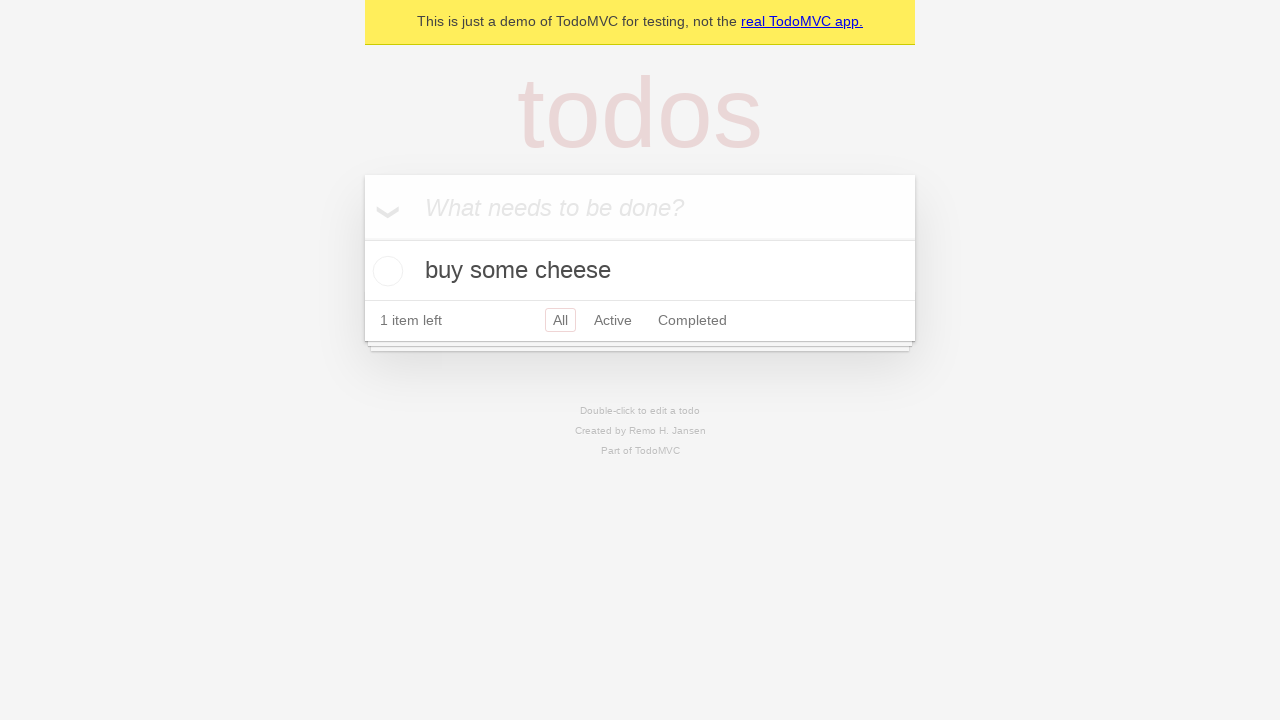

Filled todo input with 'feed the cat' on internal:attr=[placeholder="What needs to be done?"i]
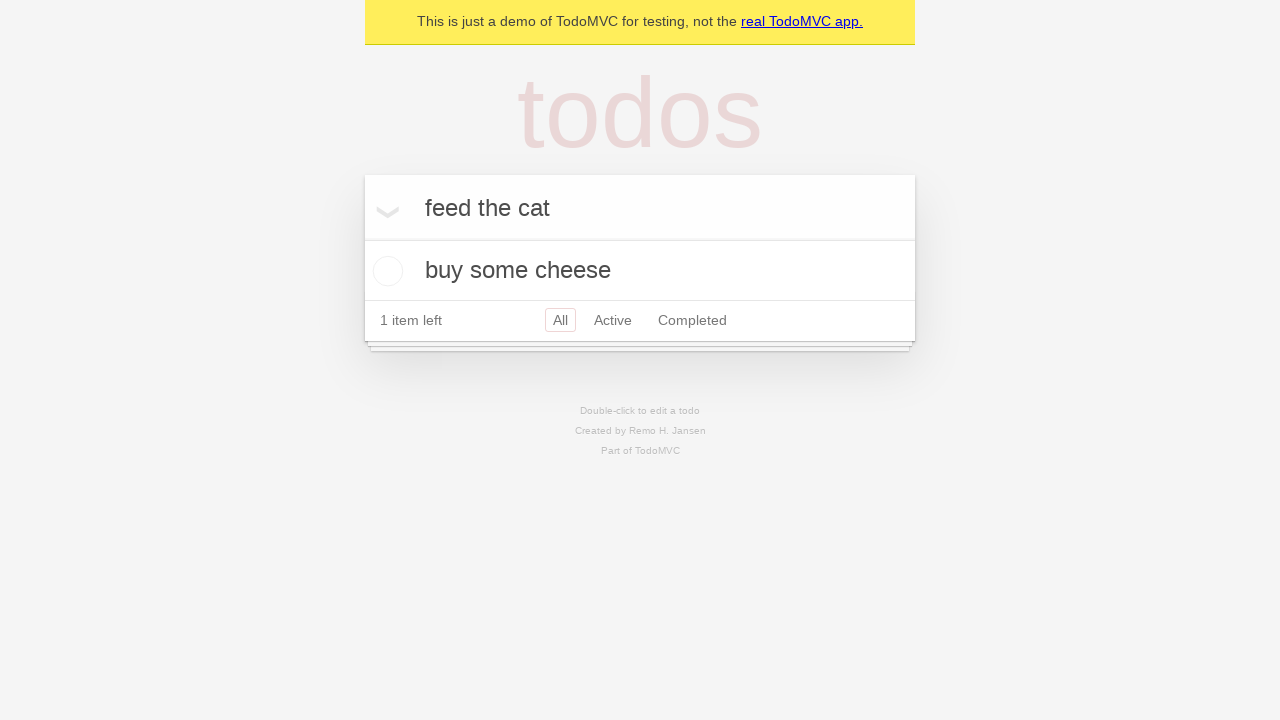

Pressed Enter to create second todo item on internal:attr=[placeholder="What needs to be done?"i]
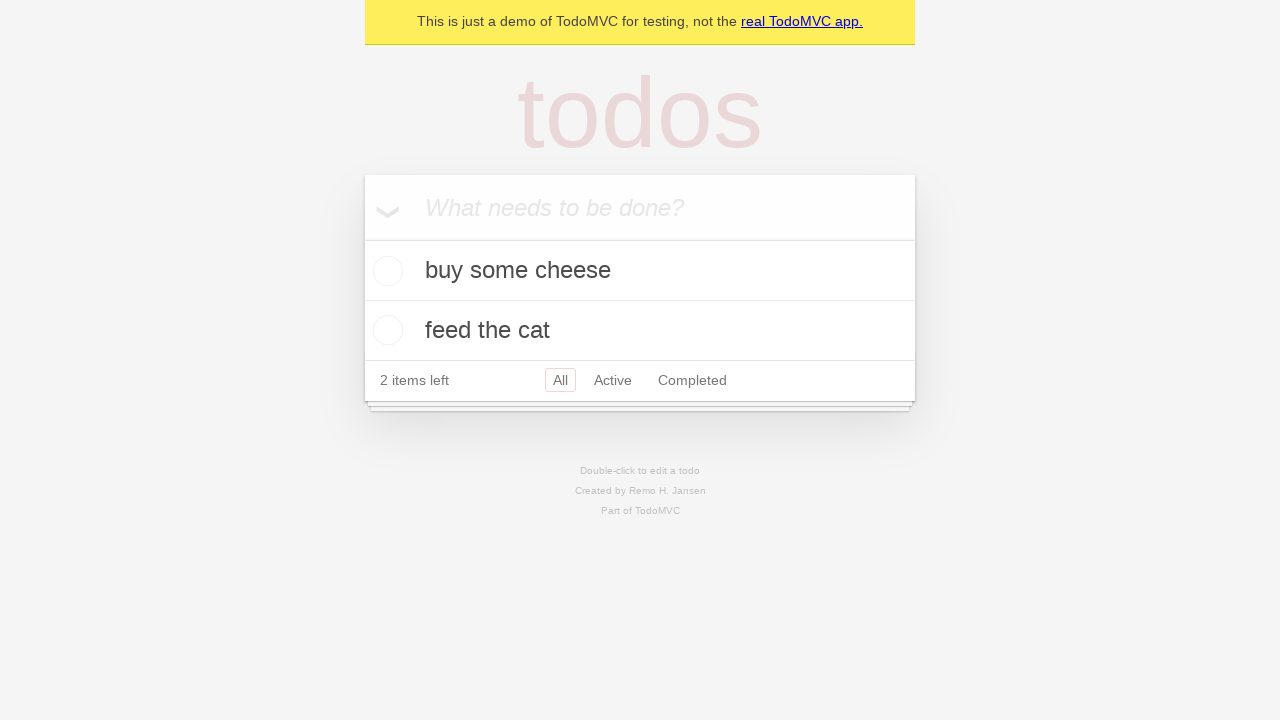

Filled todo input with 'book a doctors appointment' on internal:attr=[placeholder="What needs to be done?"i]
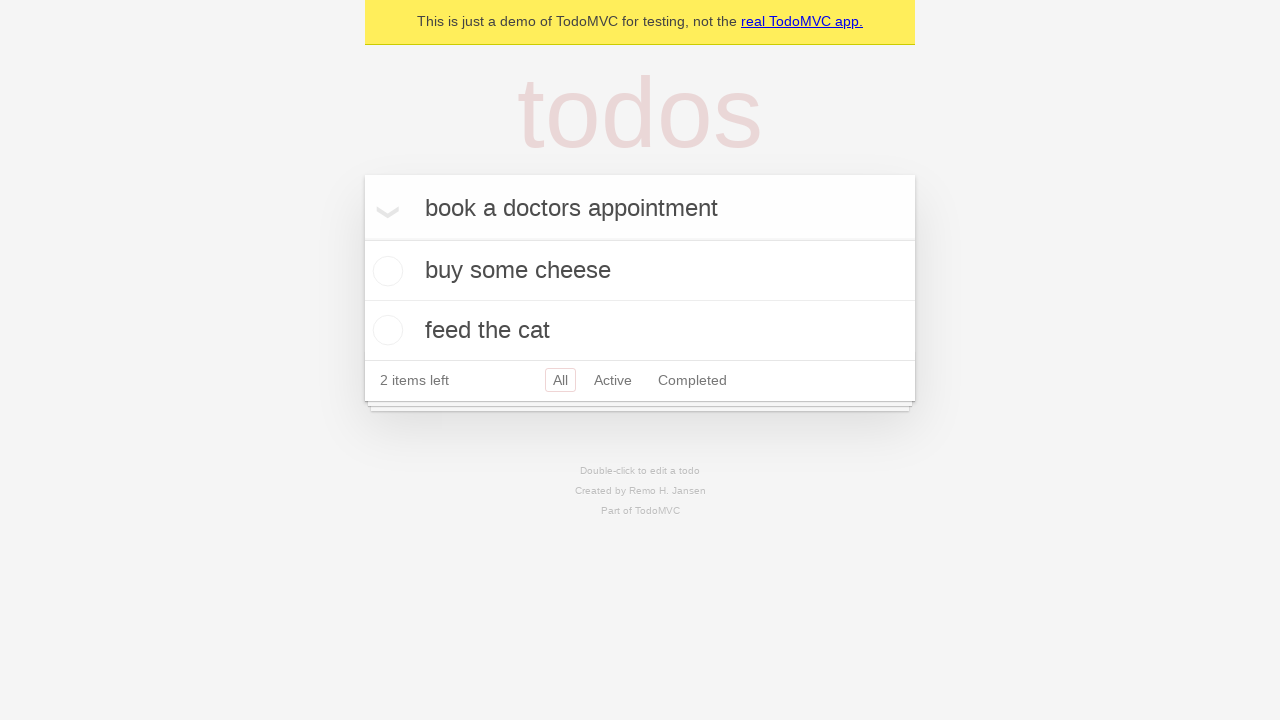

Pressed Enter to create third todo item on internal:attr=[placeholder="What needs to be done?"i]
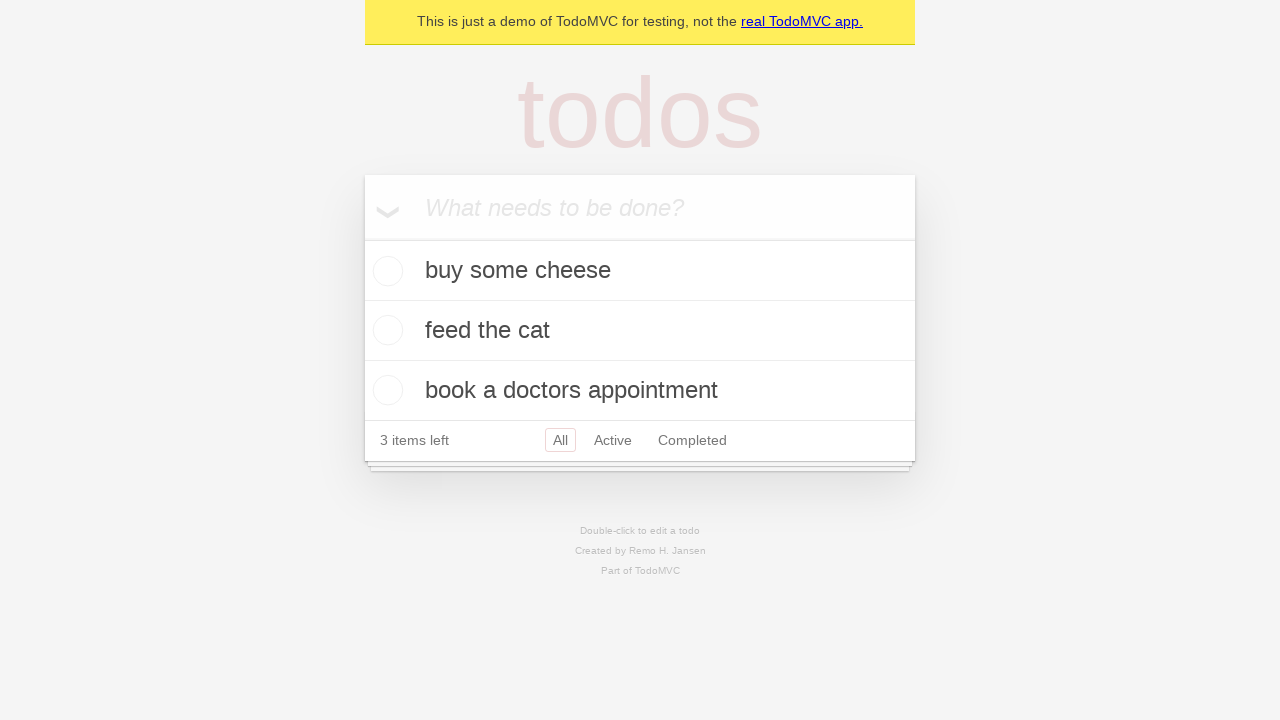

Located the mark all as complete toggle checkbox
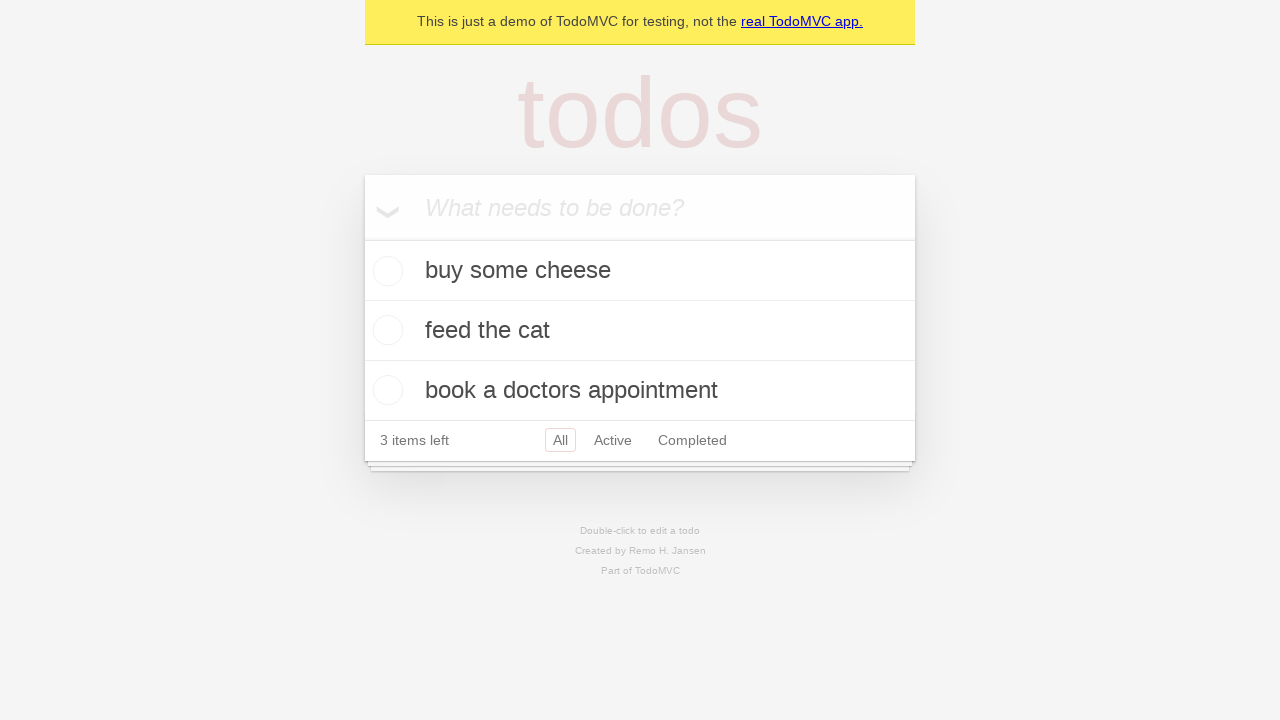

Checked the toggle all checkbox to mark all todos as complete at (362, 238) on internal:label="Mark all as complete"i
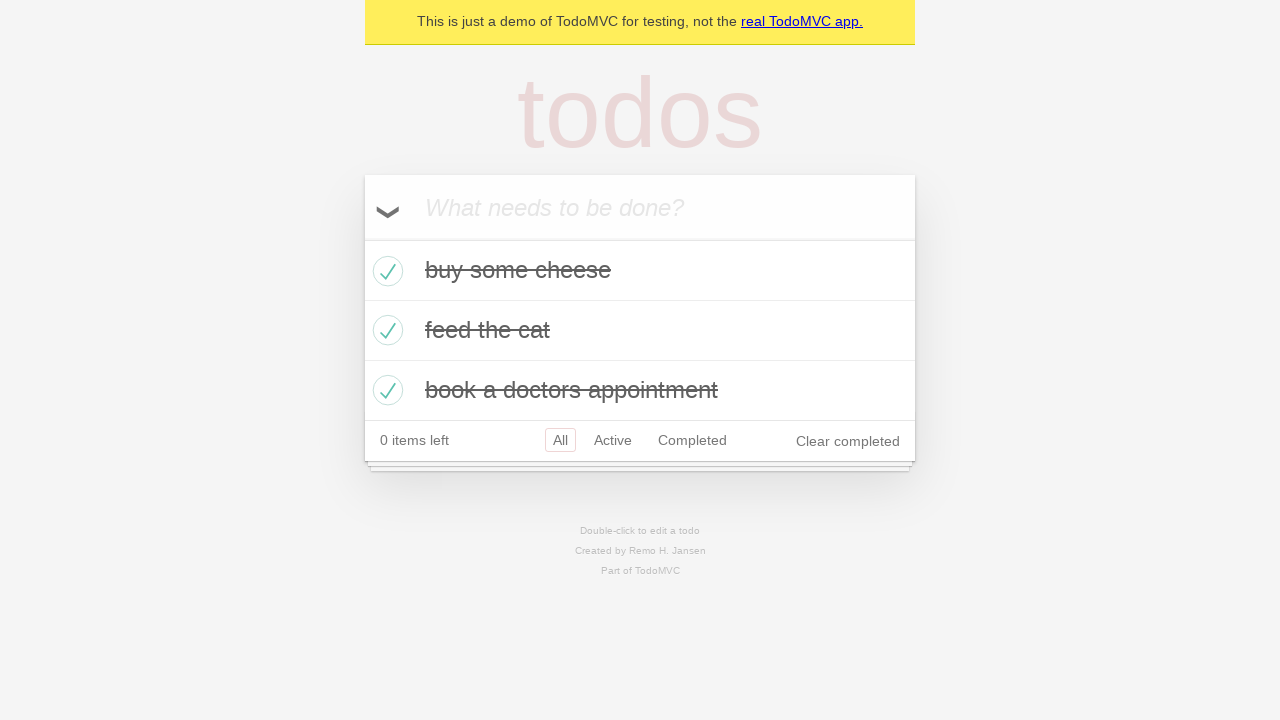

Located the first todo item
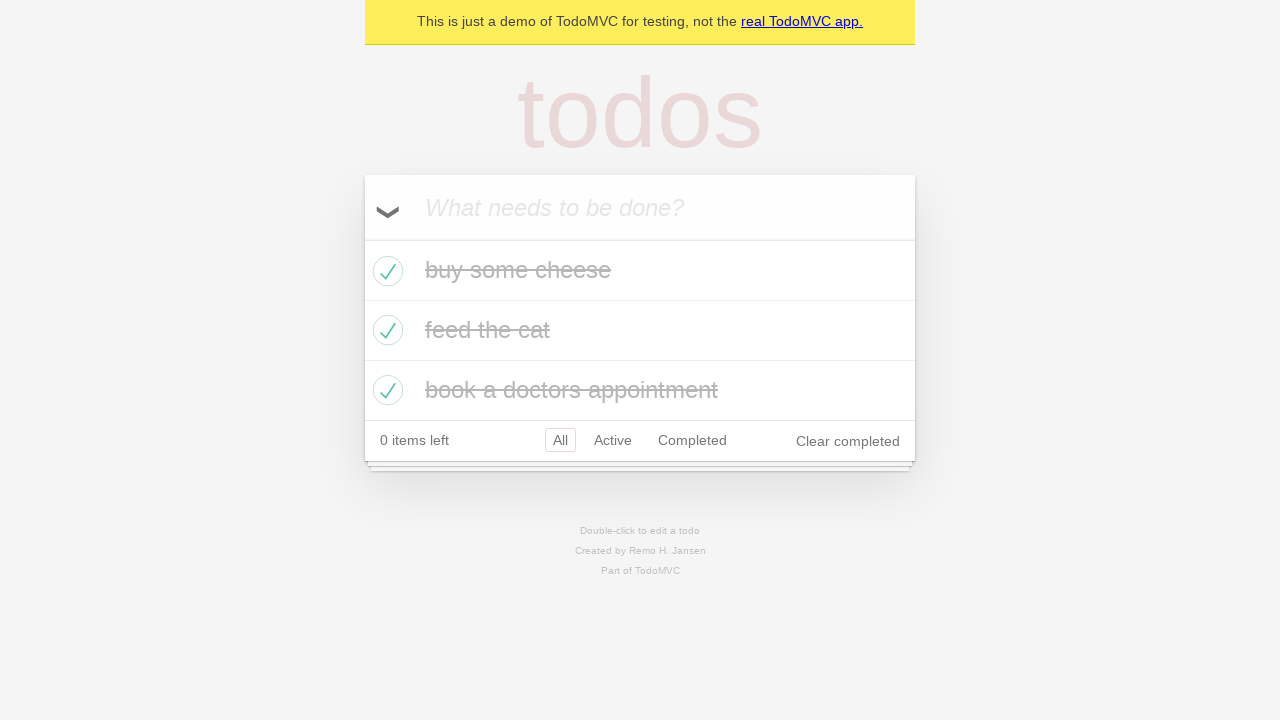

Unchecked the first todo item checkbox at (385, 271) on internal:testid=[data-testid="todo-item"s] >> nth=0 >> internal:role=checkbox
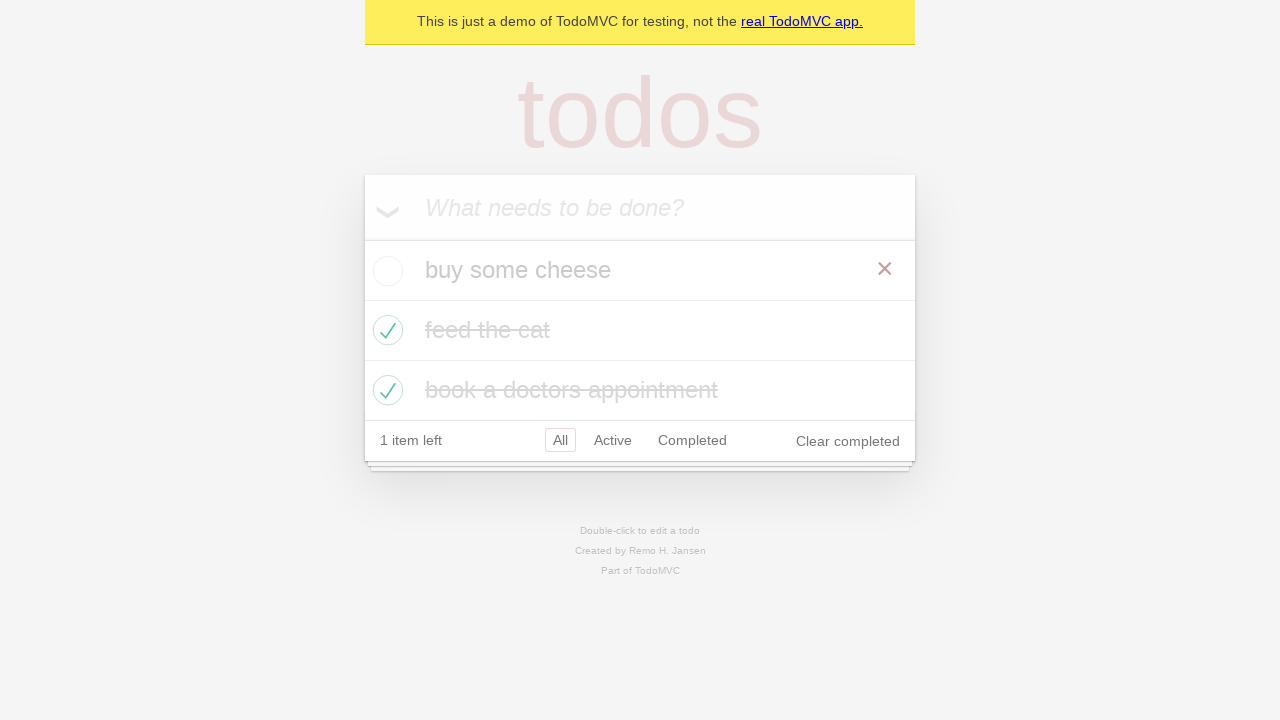

Checked the first todo item checkbox again at (385, 271) on internal:testid=[data-testid="todo-item"s] >> nth=0 >> internal:role=checkbox
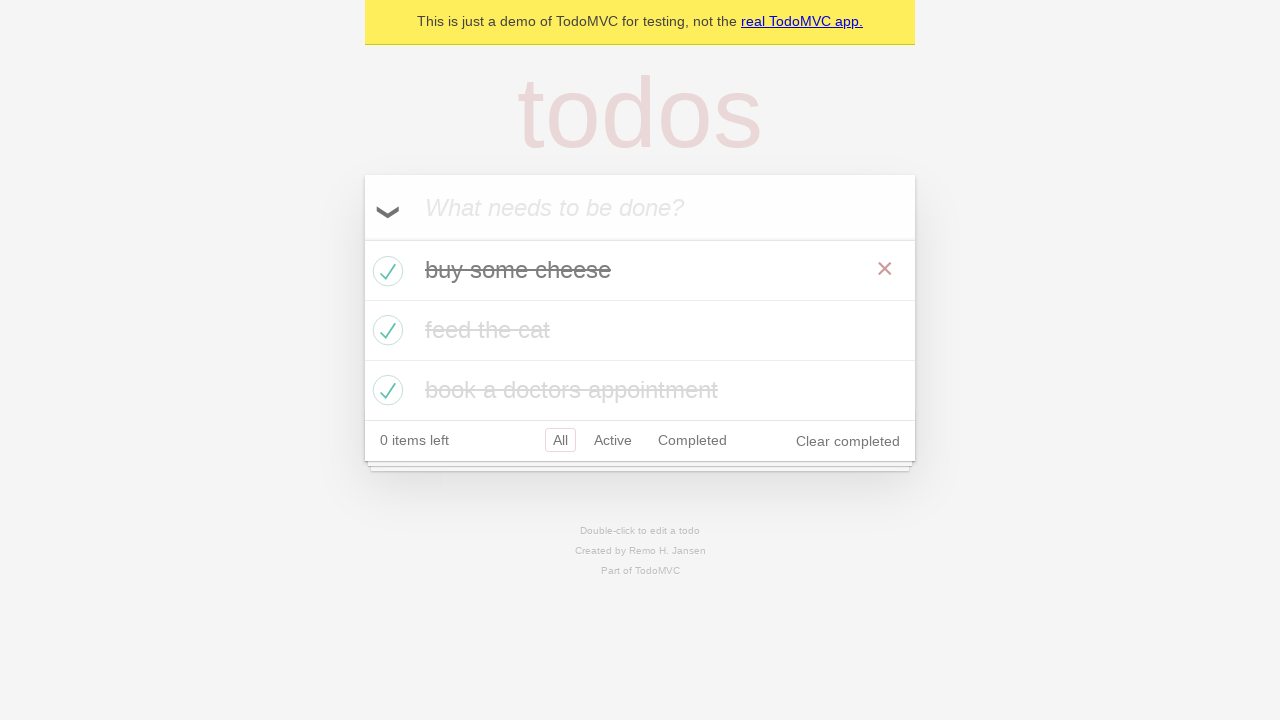

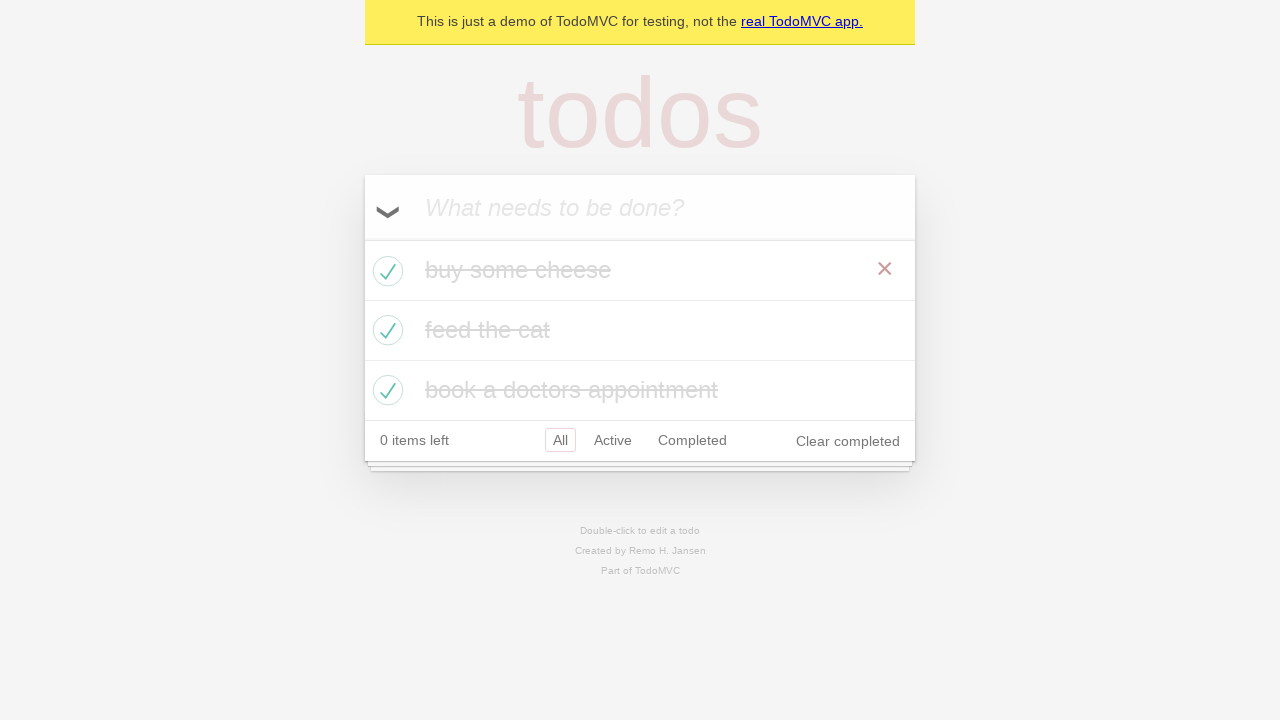